Tests editing a todo item by double-clicking, changing text, and pressing Enter

Starting URL: https://demo.playwright.dev/todomvc

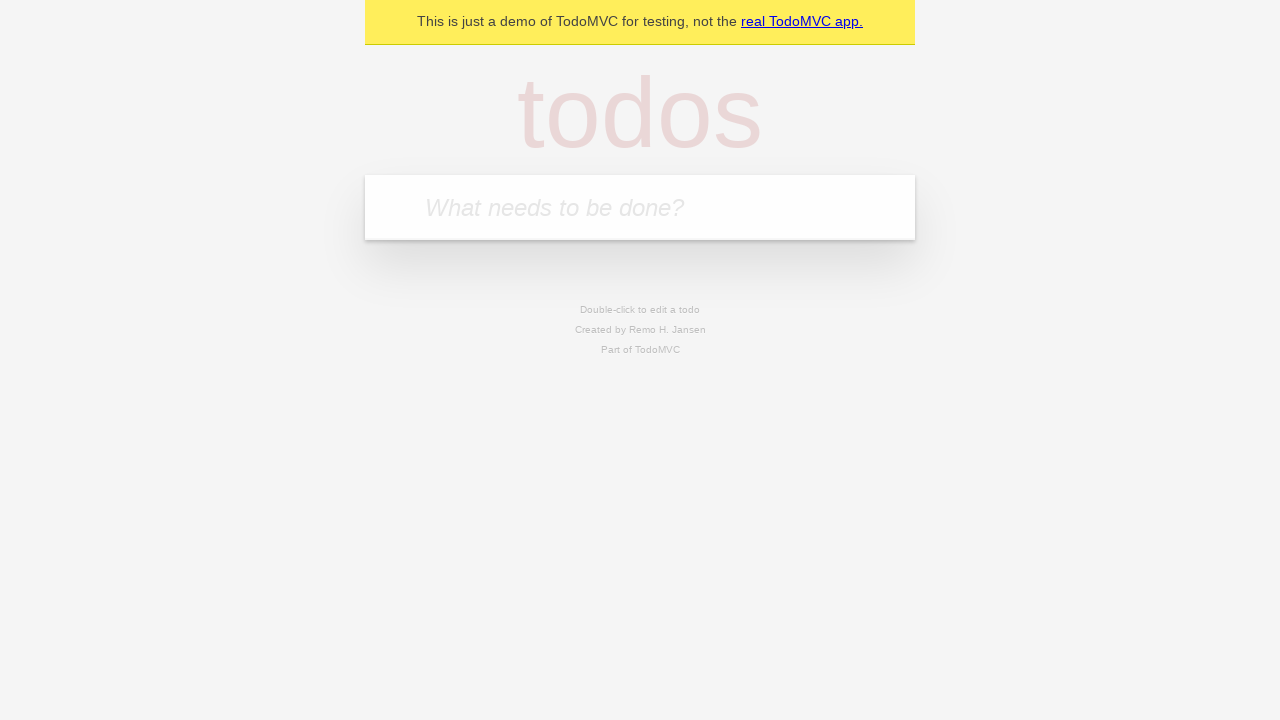

Filled new todo field with 'buy some cheese' on internal:attr=[placeholder="What needs to be done?"i]
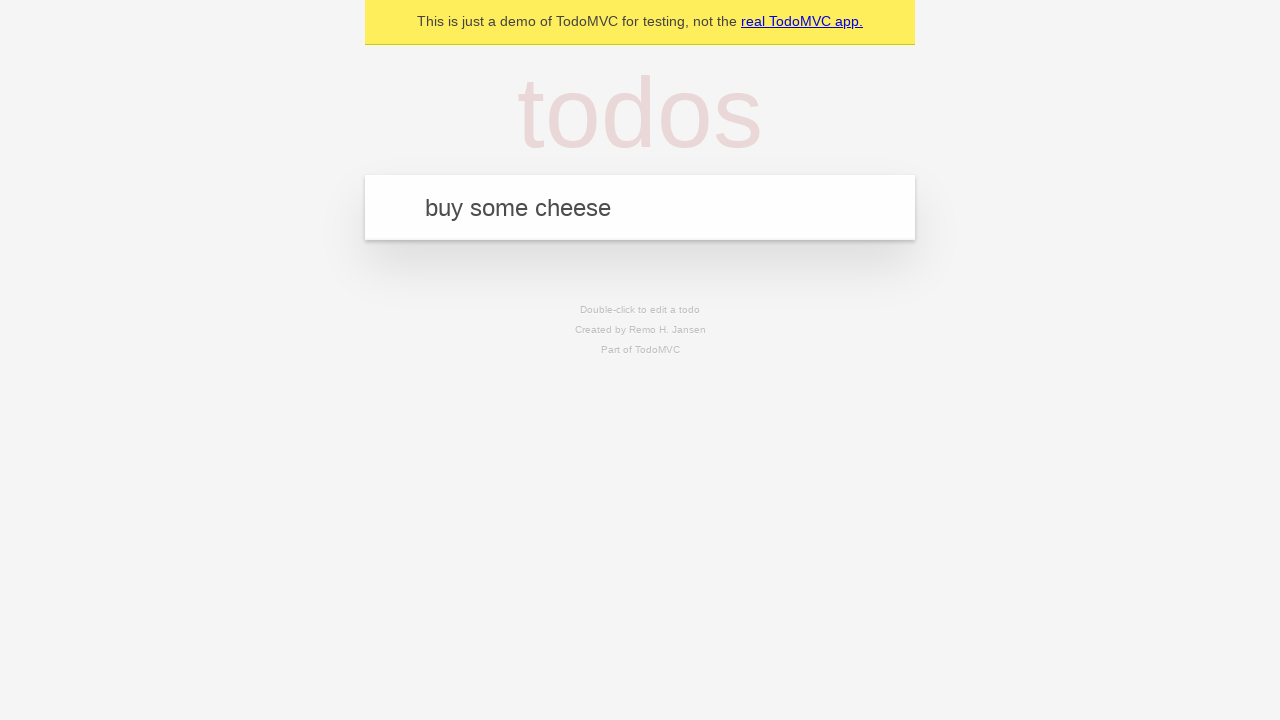

Pressed Enter to create todo: 'buy some cheese' on internal:attr=[placeholder="What needs to be done?"i]
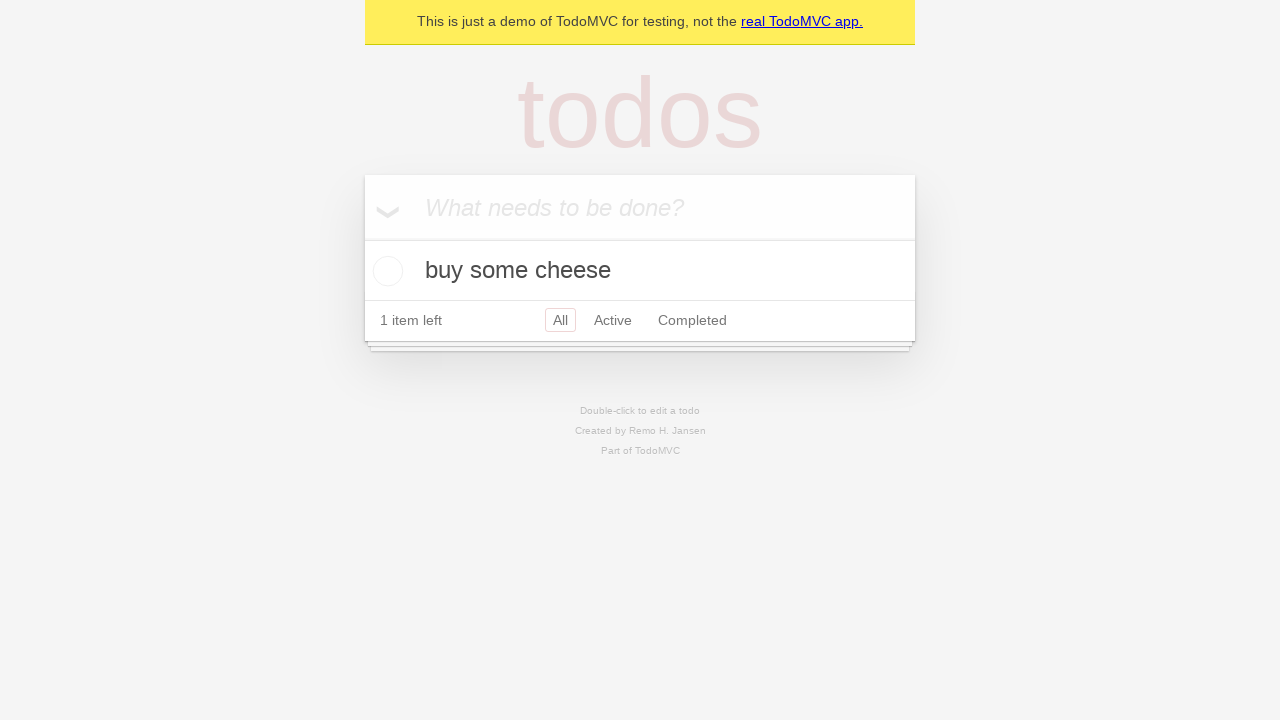

Filled new todo field with 'feed the cat' on internal:attr=[placeholder="What needs to be done?"i]
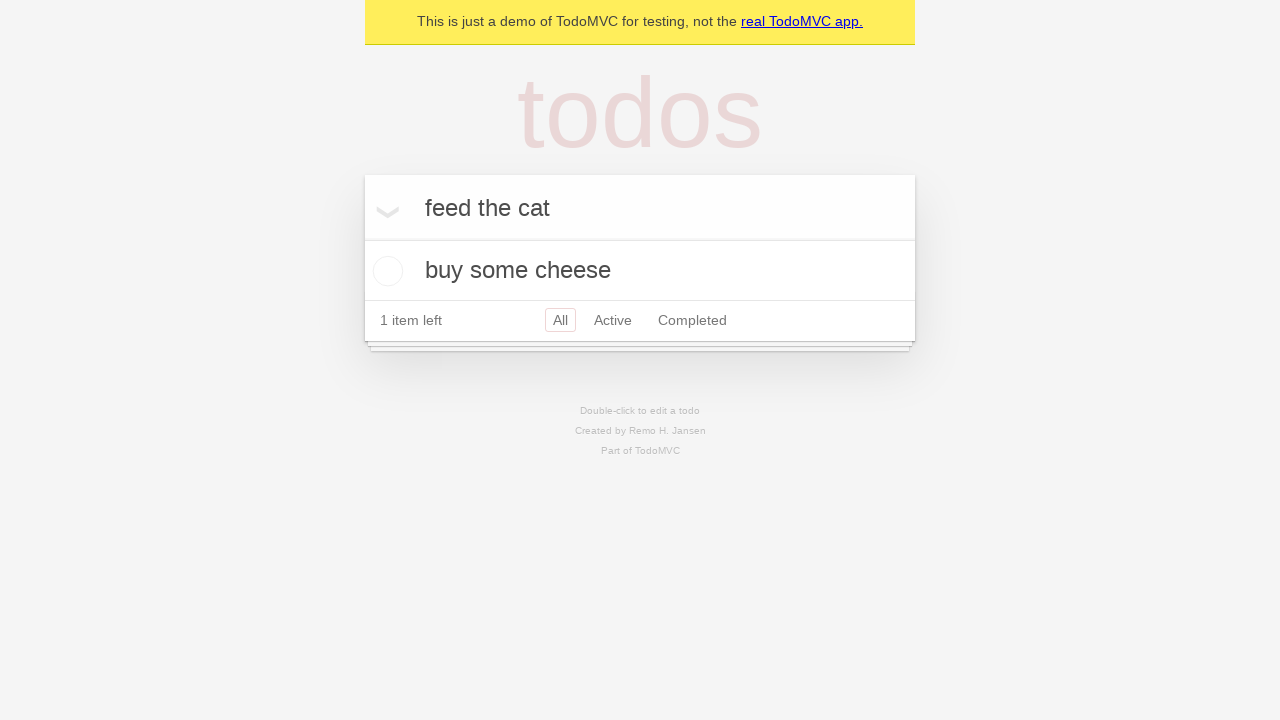

Pressed Enter to create todo: 'feed the cat' on internal:attr=[placeholder="What needs to be done?"i]
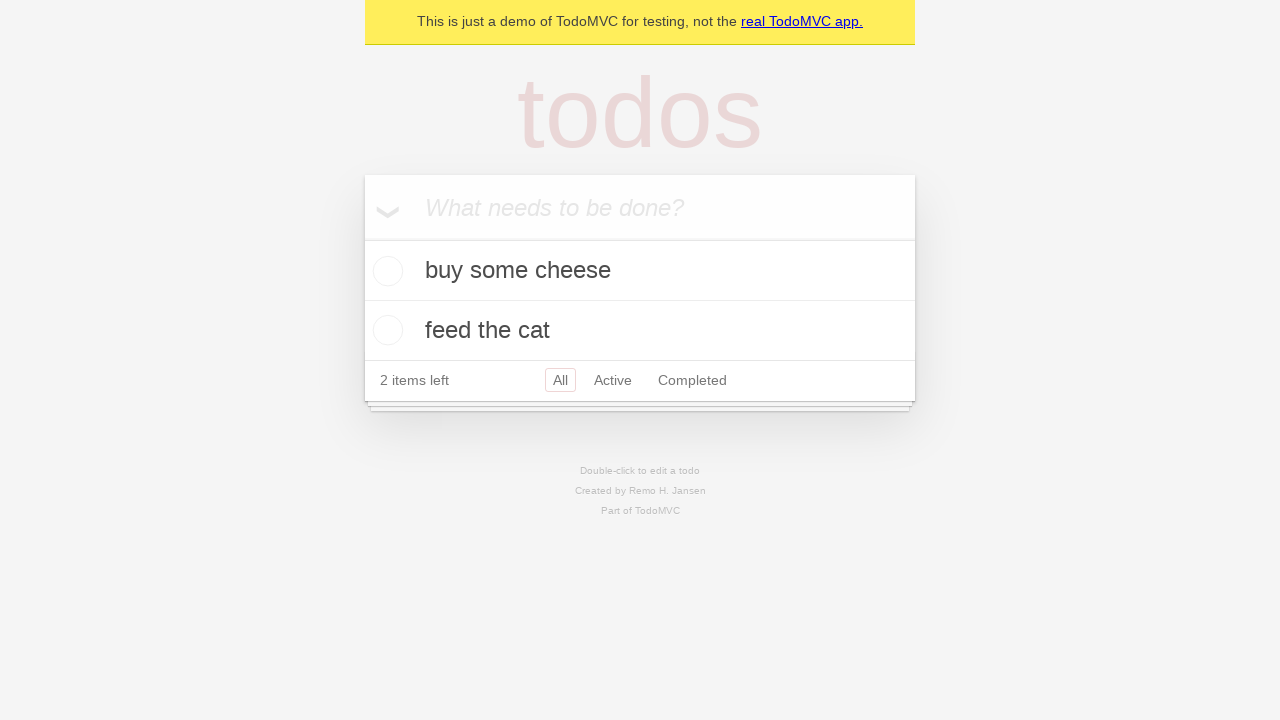

Filled new todo field with 'book a doctors appointment' on internal:attr=[placeholder="What needs to be done?"i]
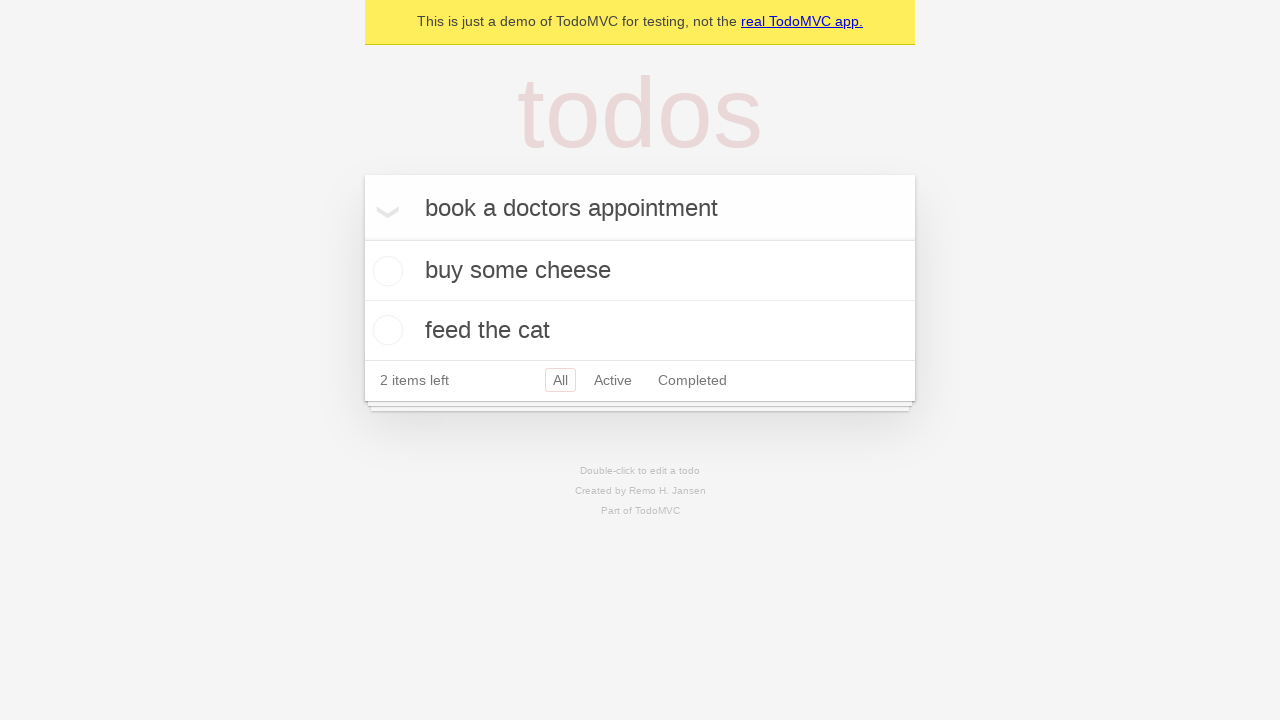

Pressed Enter to create todo: 'book a doctors appointment' on internal:attr=[placeholder="What needs to be done?"i]
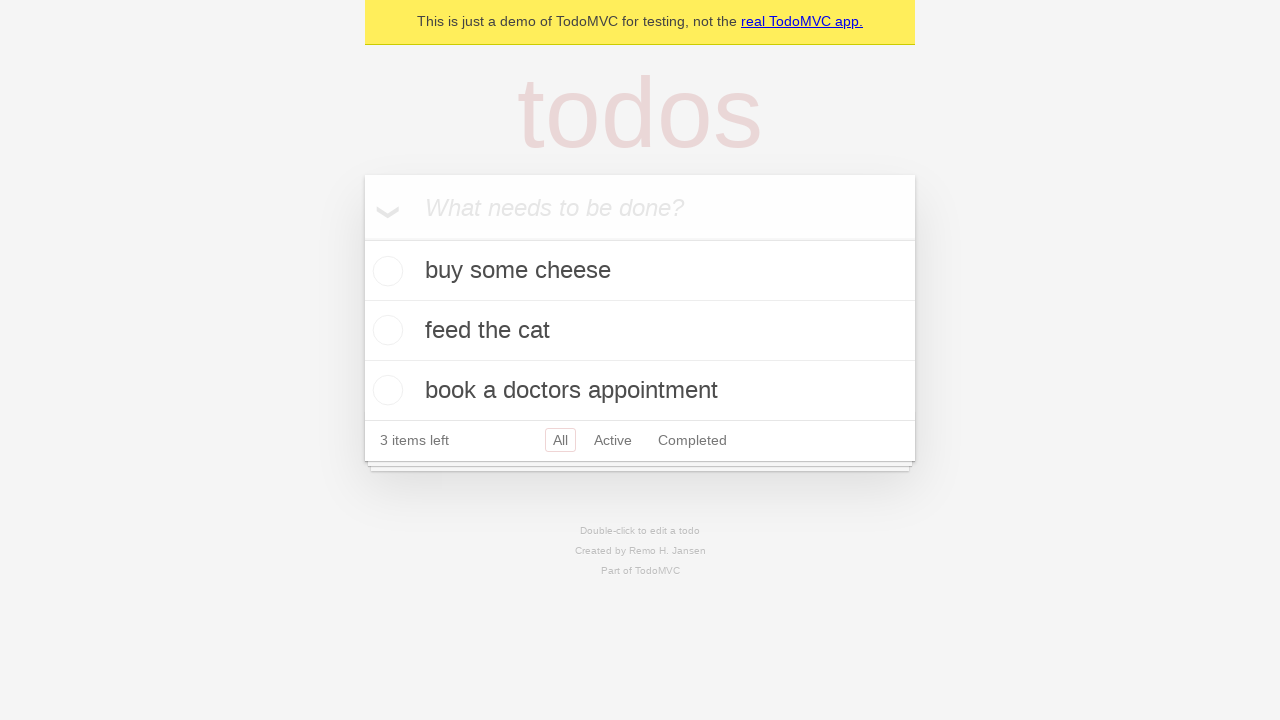

Located all todo items
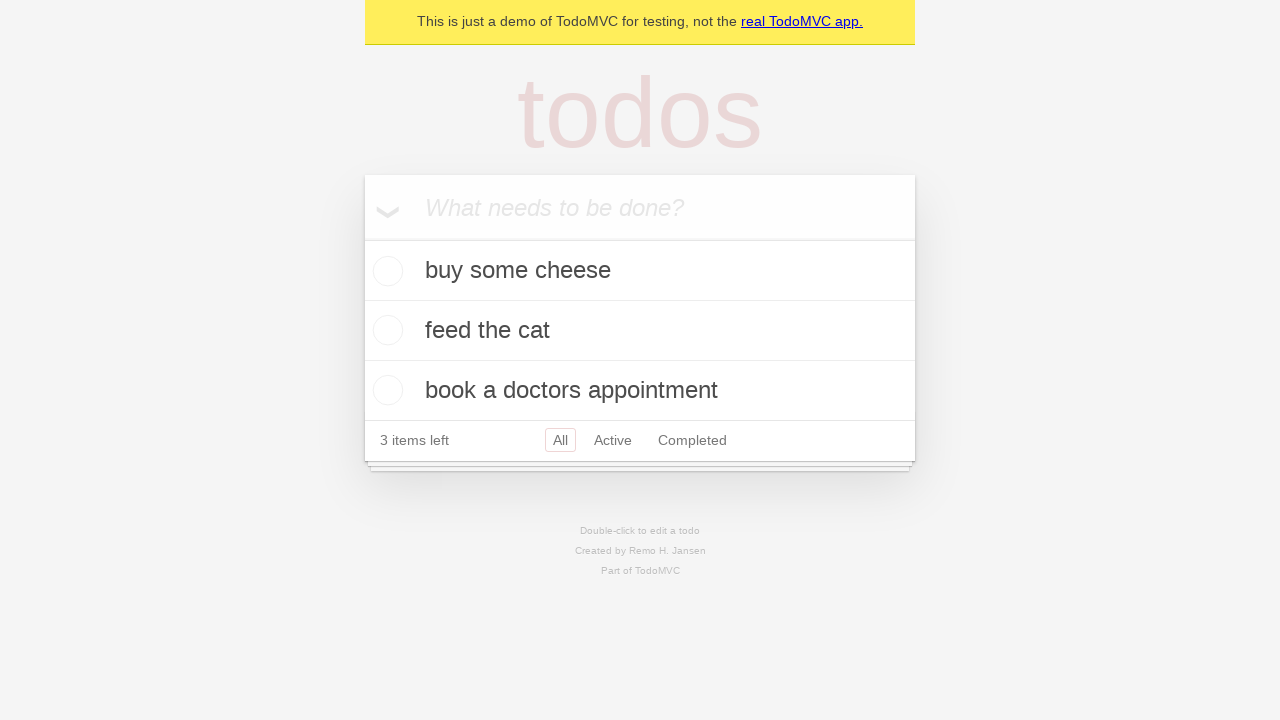

Selected the second todo item
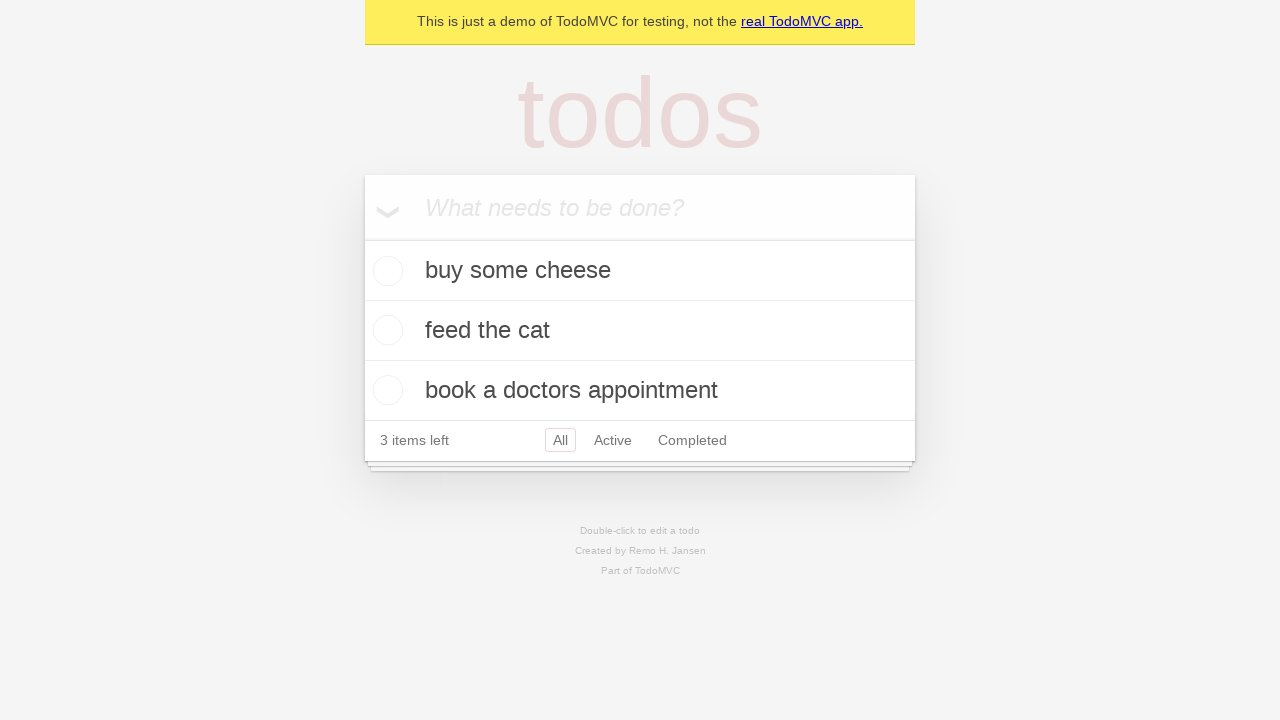

Double-clicked second todo item to enter edit mode at (640, 331) on internal:testid=[data-testid="todo-item"s] >> nth=1
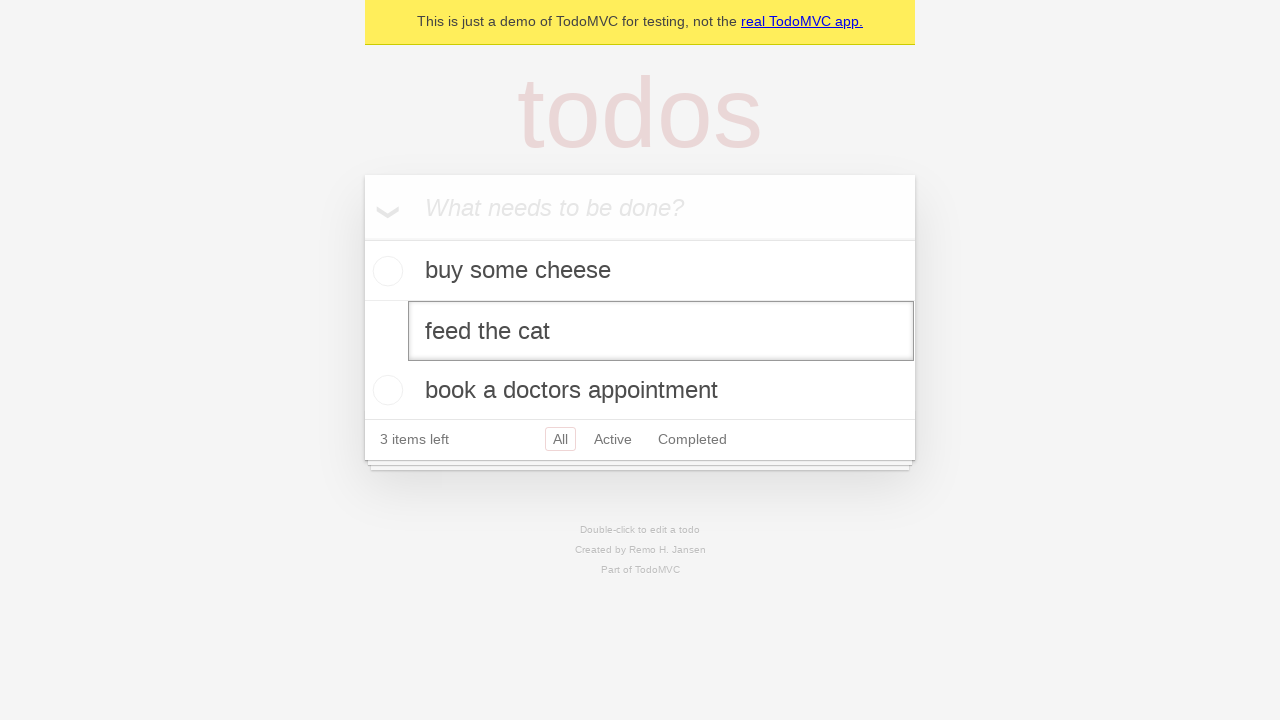

Changed todo text to 'buy some sausages' on internal:testid=[data-testid="todo-item"s] >> nth=1 >> internal:role=textbox[nam
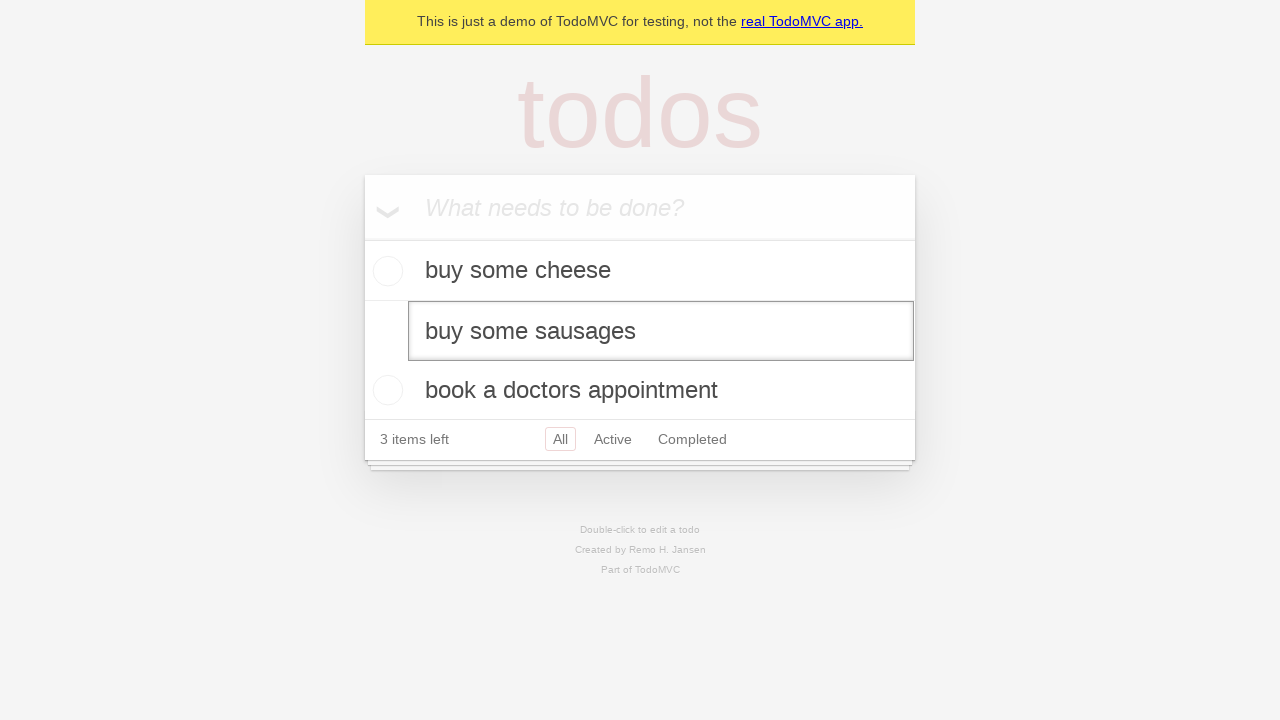

Pressed Enter to confirm the edited todo text on internal:testid=[data-testid="todo-item"s] >> nth=1 >> internal:role=textbox[nam
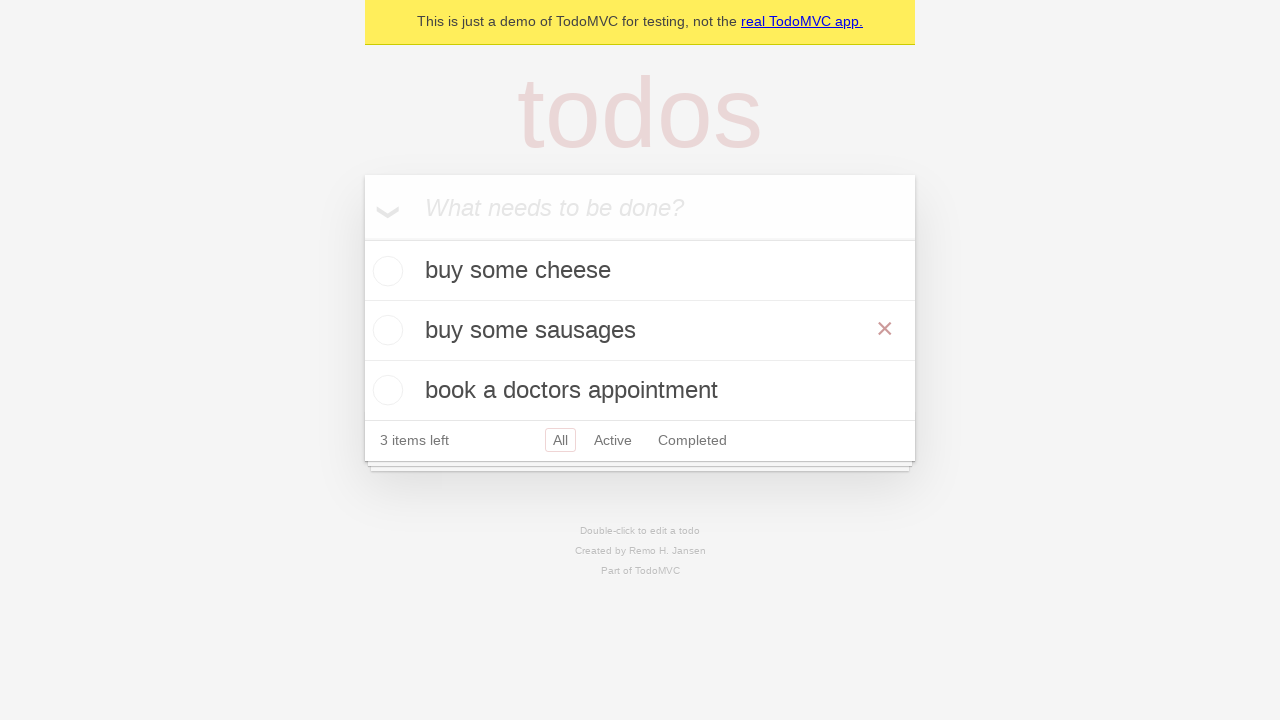

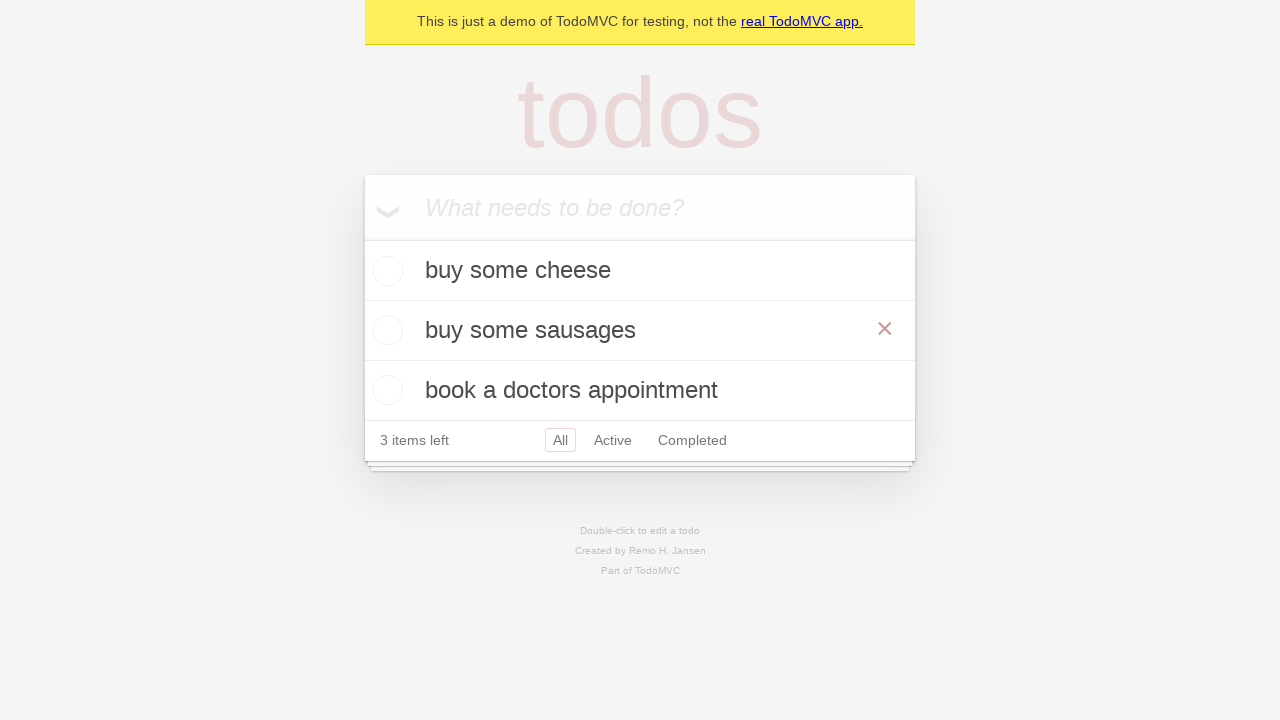